Tests login form validation by entering incorrect email and password credentials and verifying the error message is displayed

Starting URL: https://www.automationexercise.com

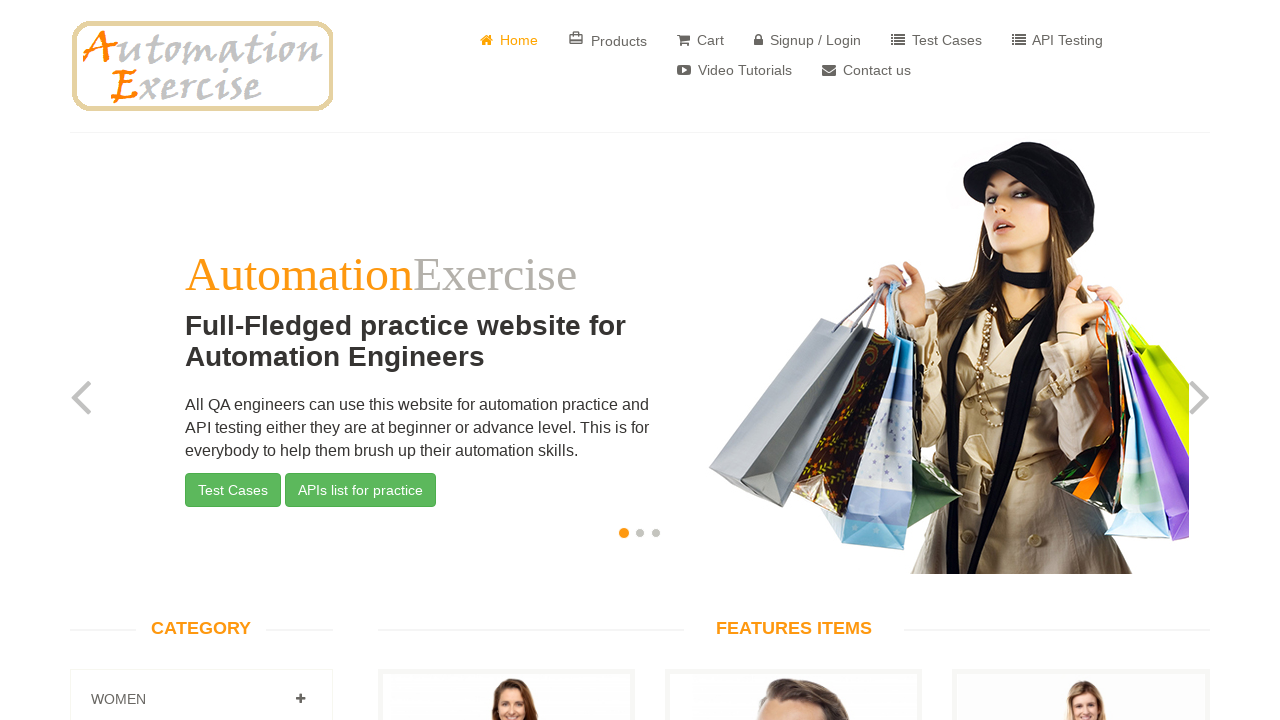

Clicked on 'Signup / Login' button at (808, 40) on a[href='/login']
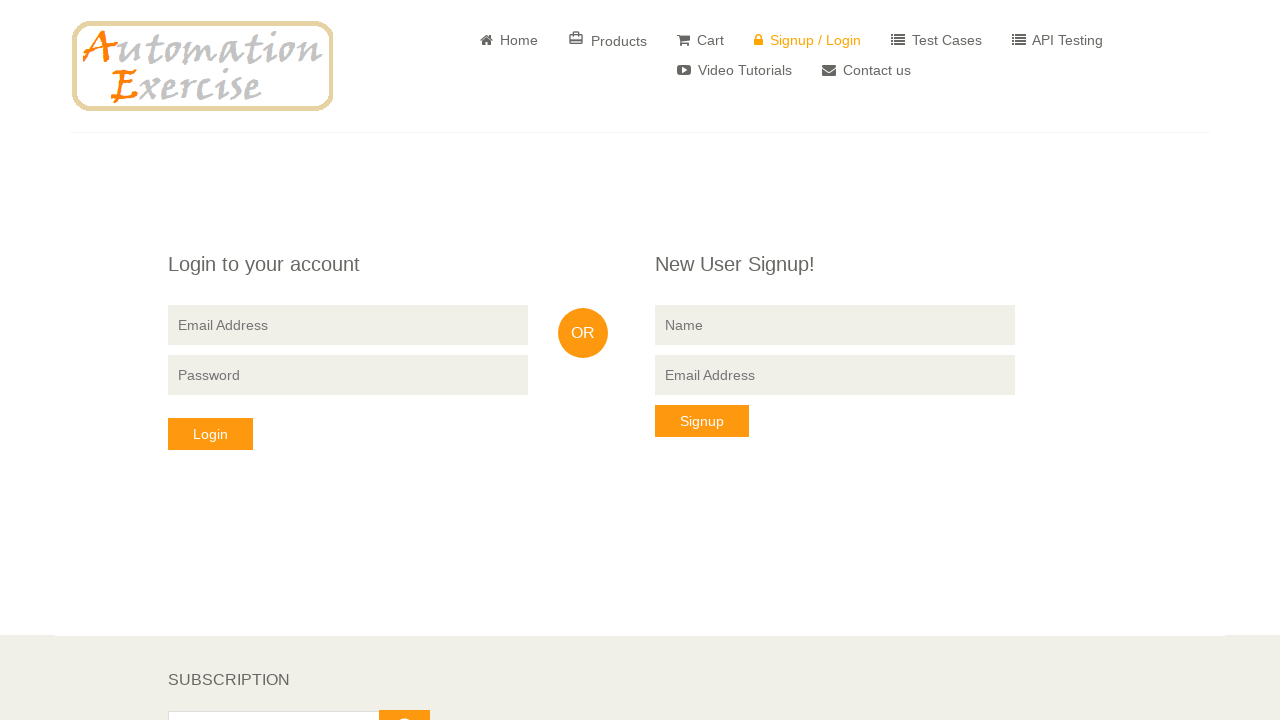

Verified 'Login to your account' heading is visible
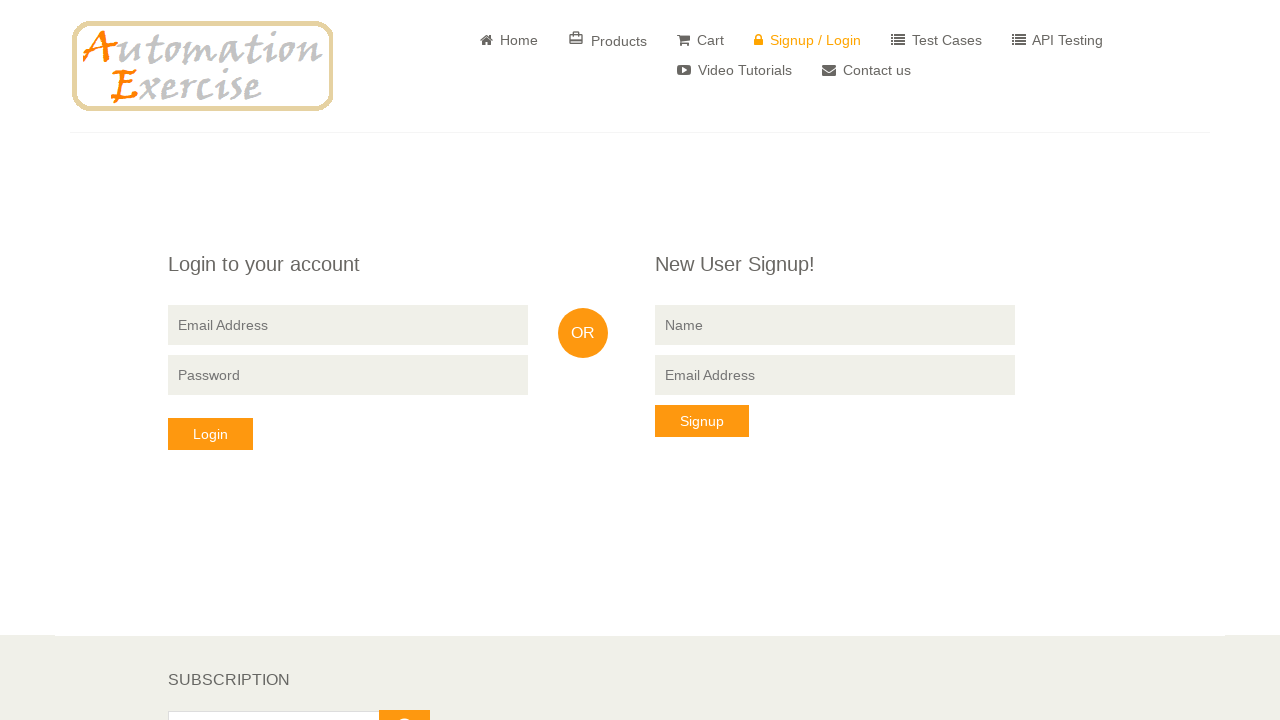

Clicked on email input field at (348, 325) on input[data-qa='login-email']
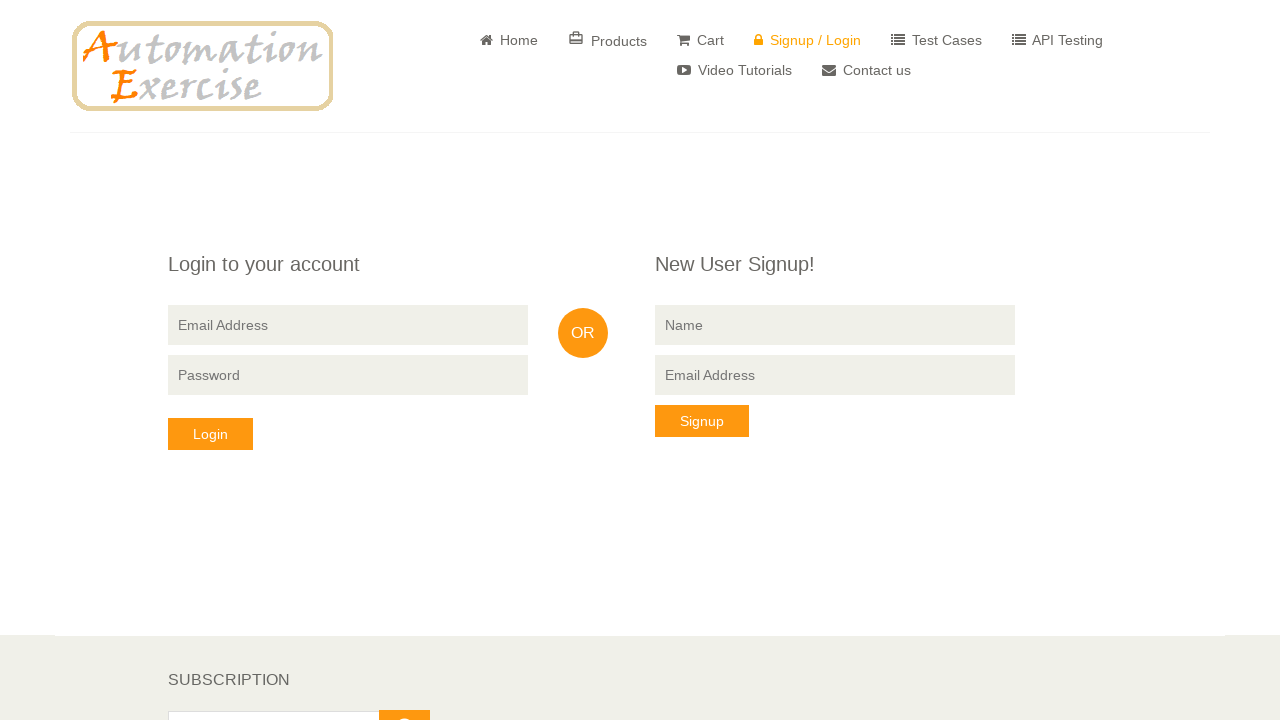

Entered incorrect email address 'fakeuser9284@nonexistent.com' on input[data-qa='login-email']
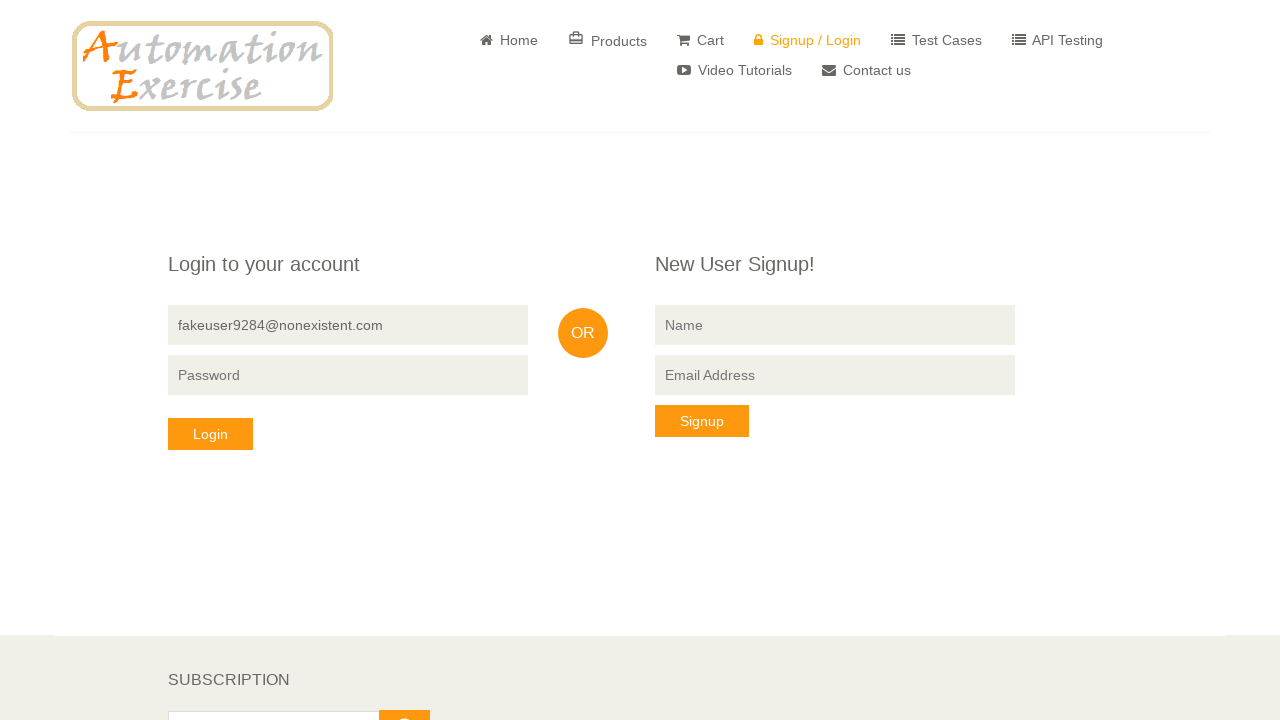

Clicked on password input field at (348, 375) on input[data-qa='login-password']
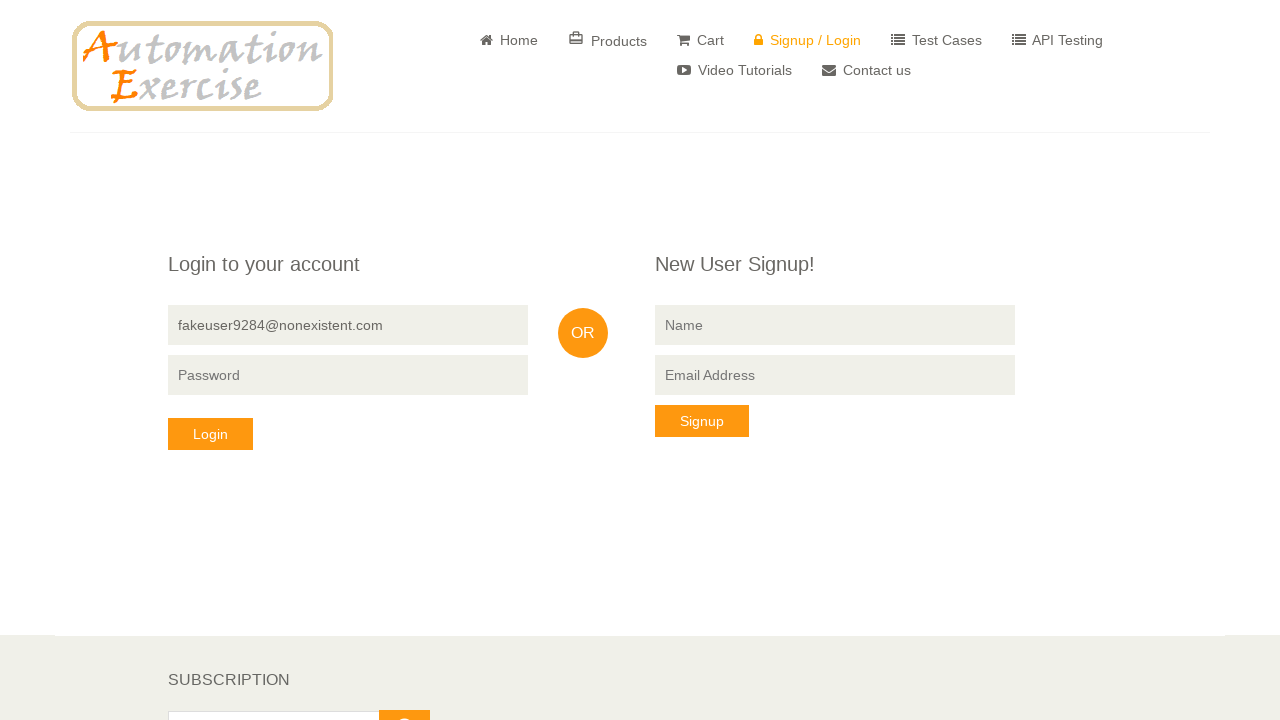

Entered incorrect password 'wrongpassword456' on input[data-qa='login-password']
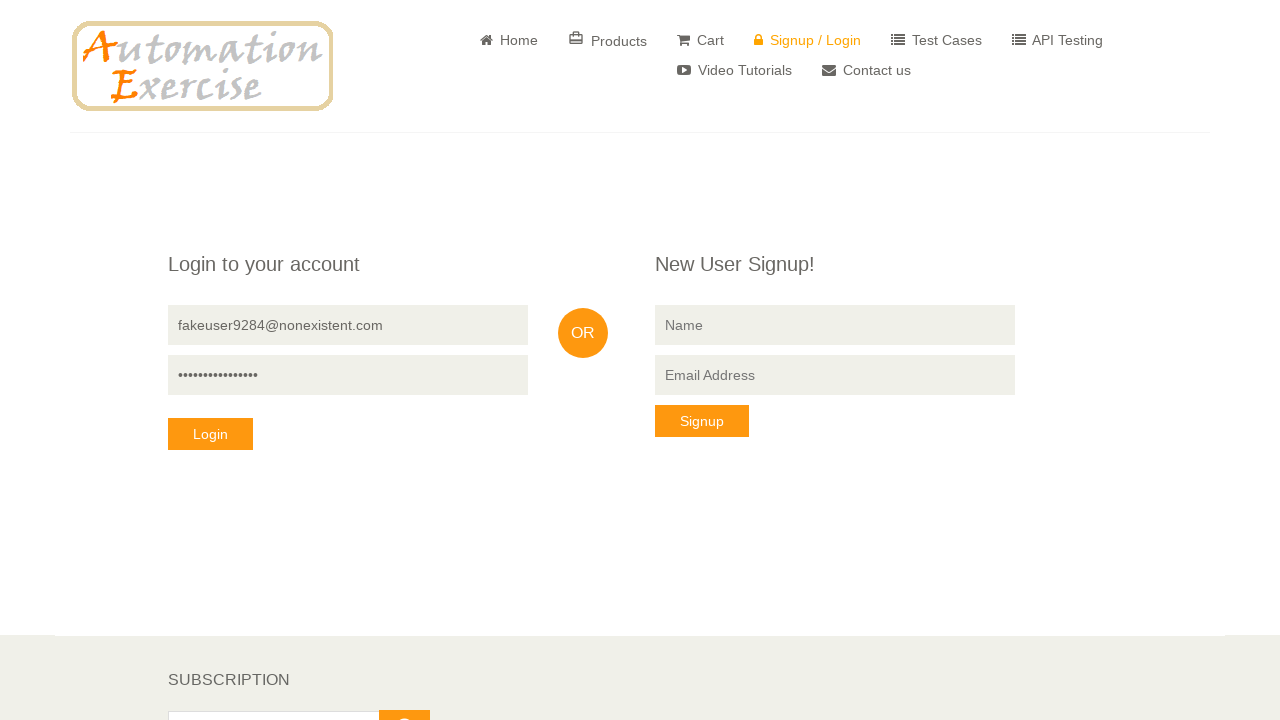

Clicked 'login' button to submit form at (210, 434) on button[data-qa='login-button']
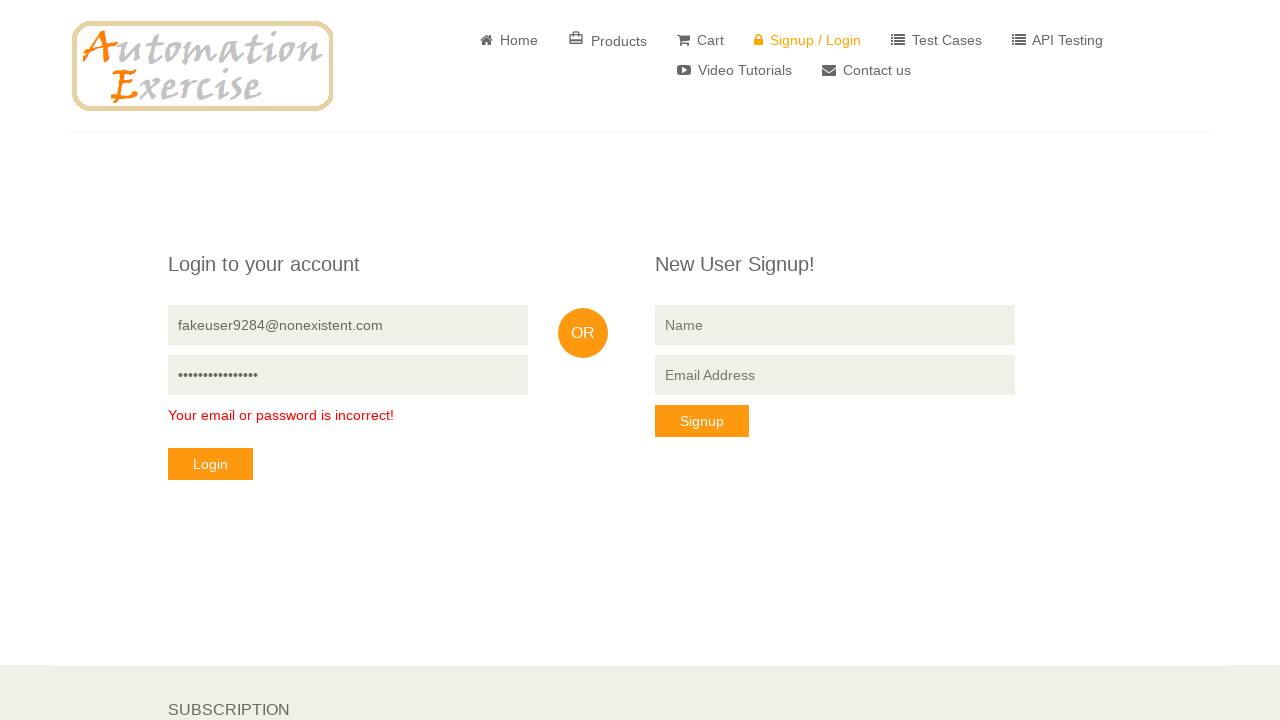

Verified error message is displayed
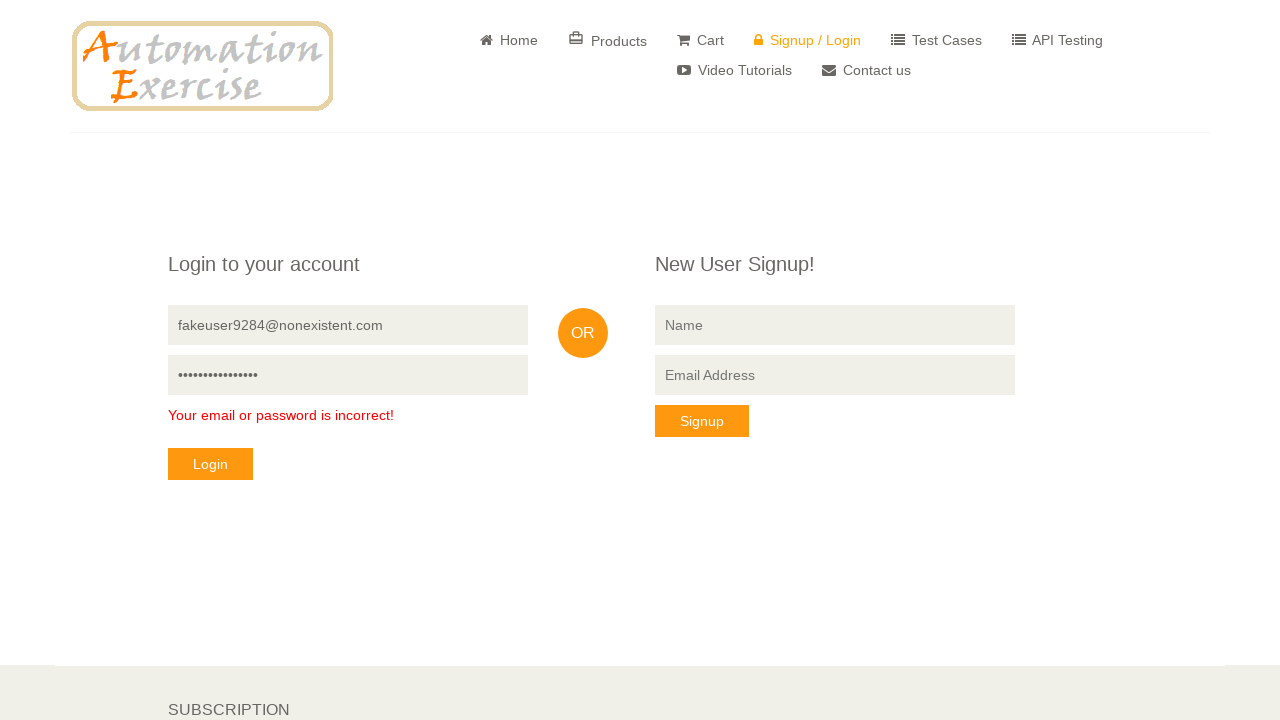

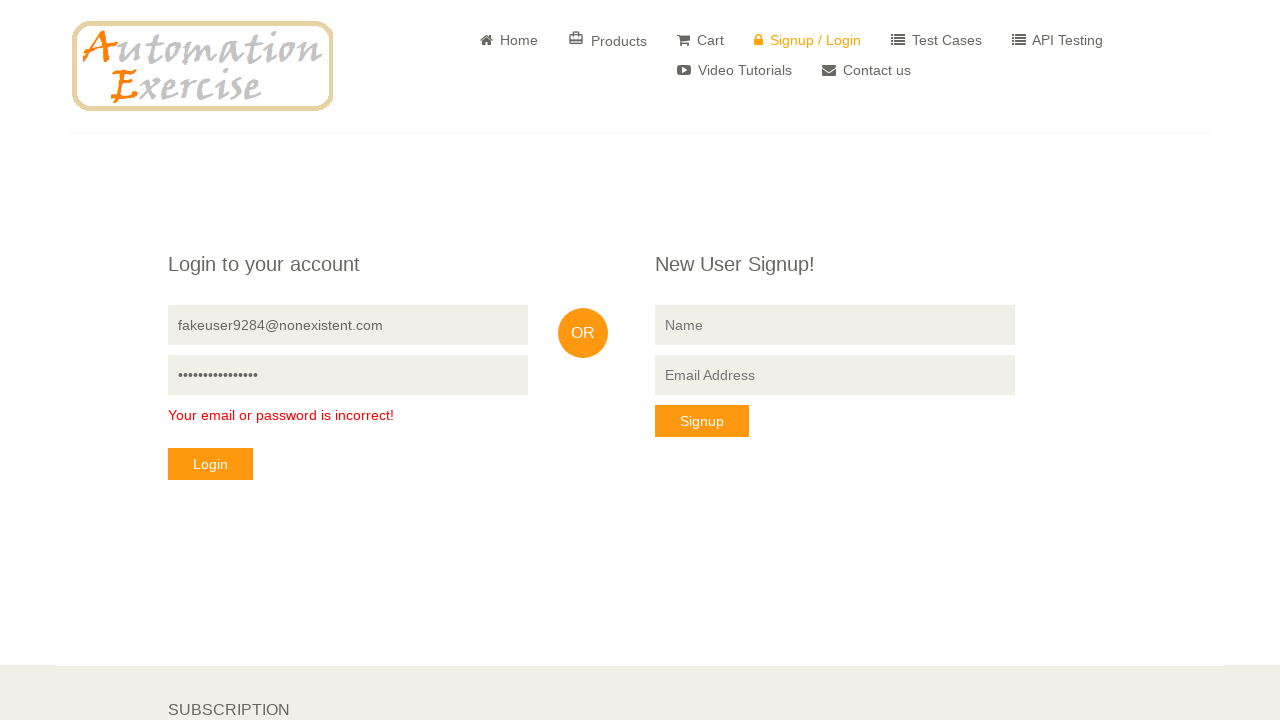